Tests that pressing Escape cancels editing and restores original text

Starting URL: https://demo.playwright.dev/todomvc

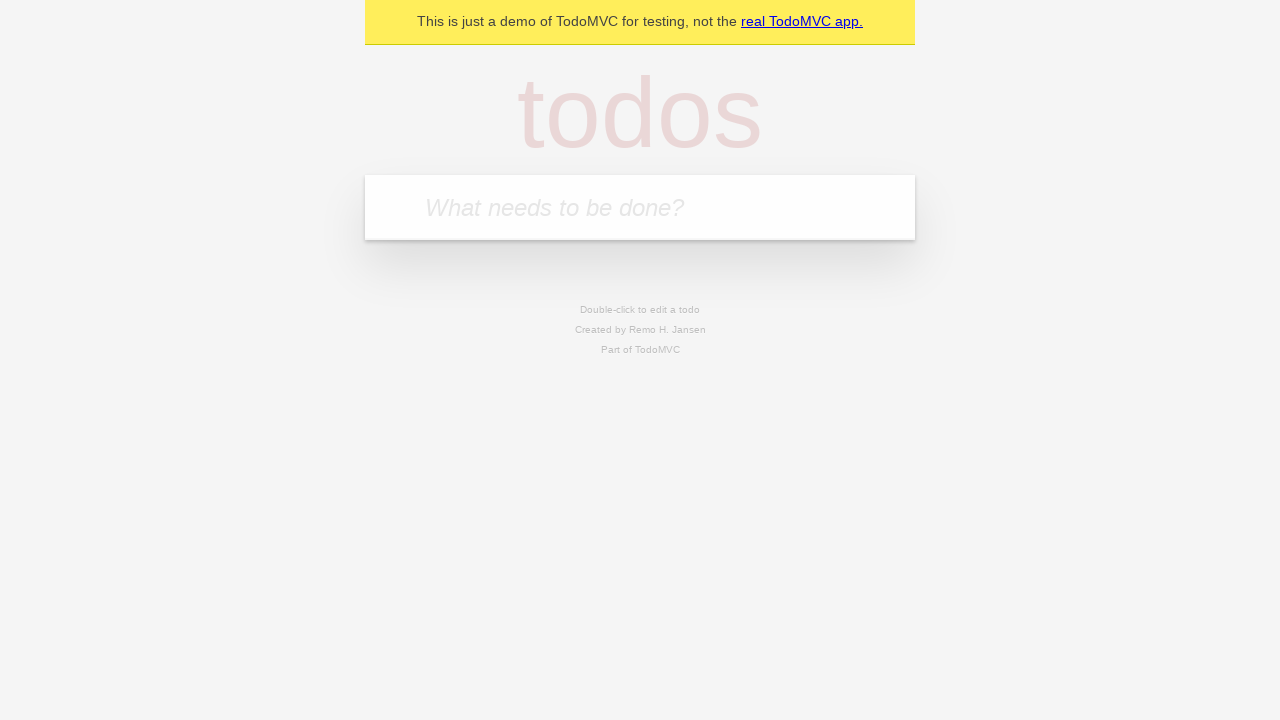

Filled input field with first todo: 'buy some cheese' on internal:attr=[placeholder="What needs to be done?"i]
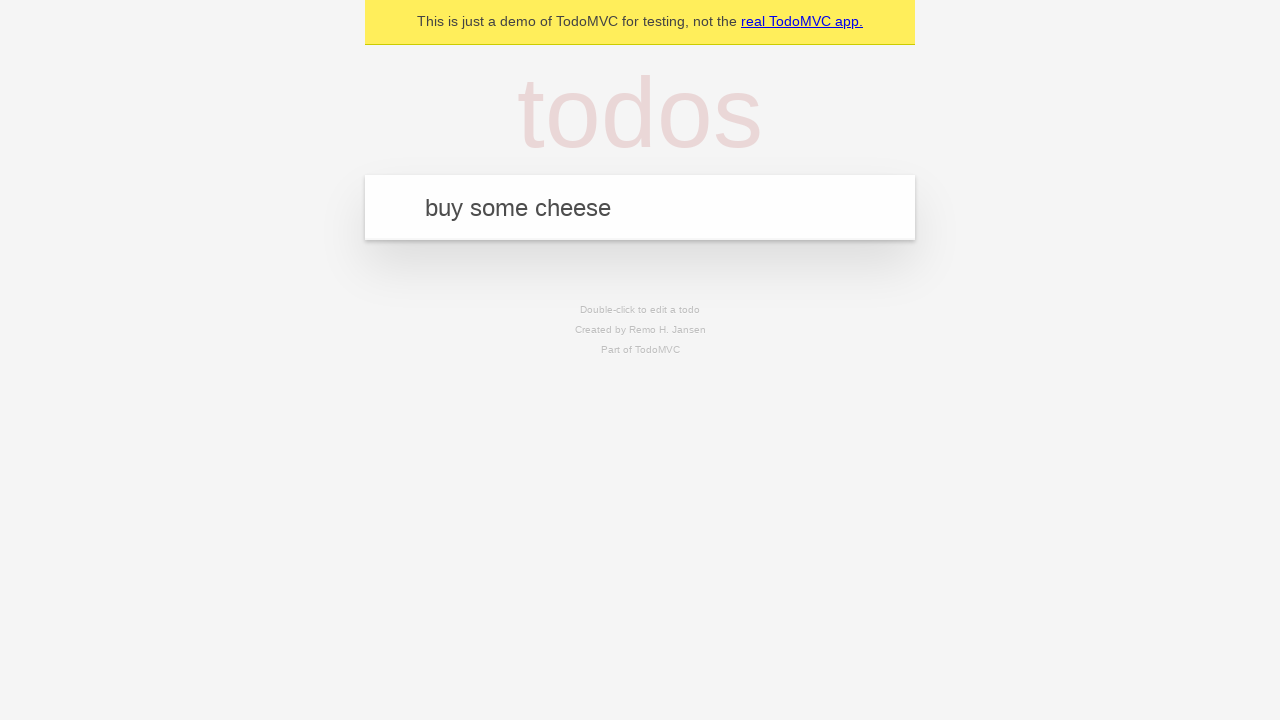

Pressed Enter to create first todo item on internal:attr=[placeholder="What needs to be done?"i]
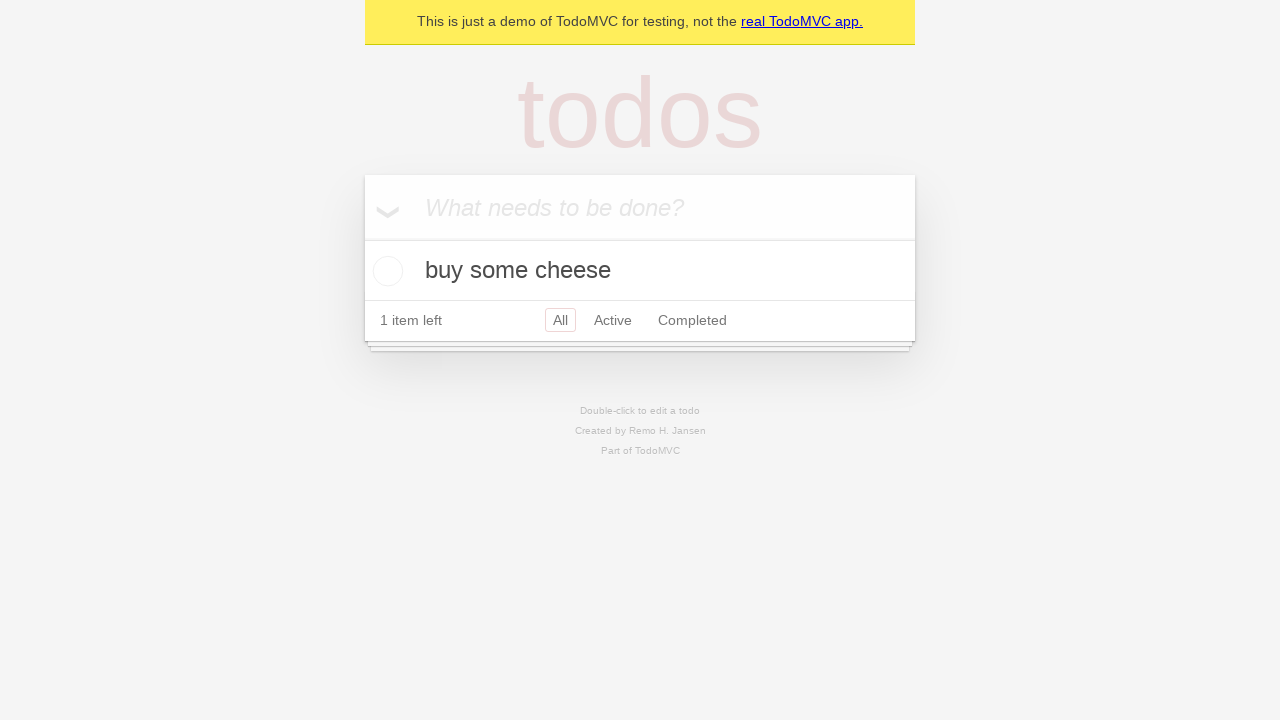

Filled input field with second todo: 'feed the cat' on internal:attr=[placeholder="What needs to be done?"i]
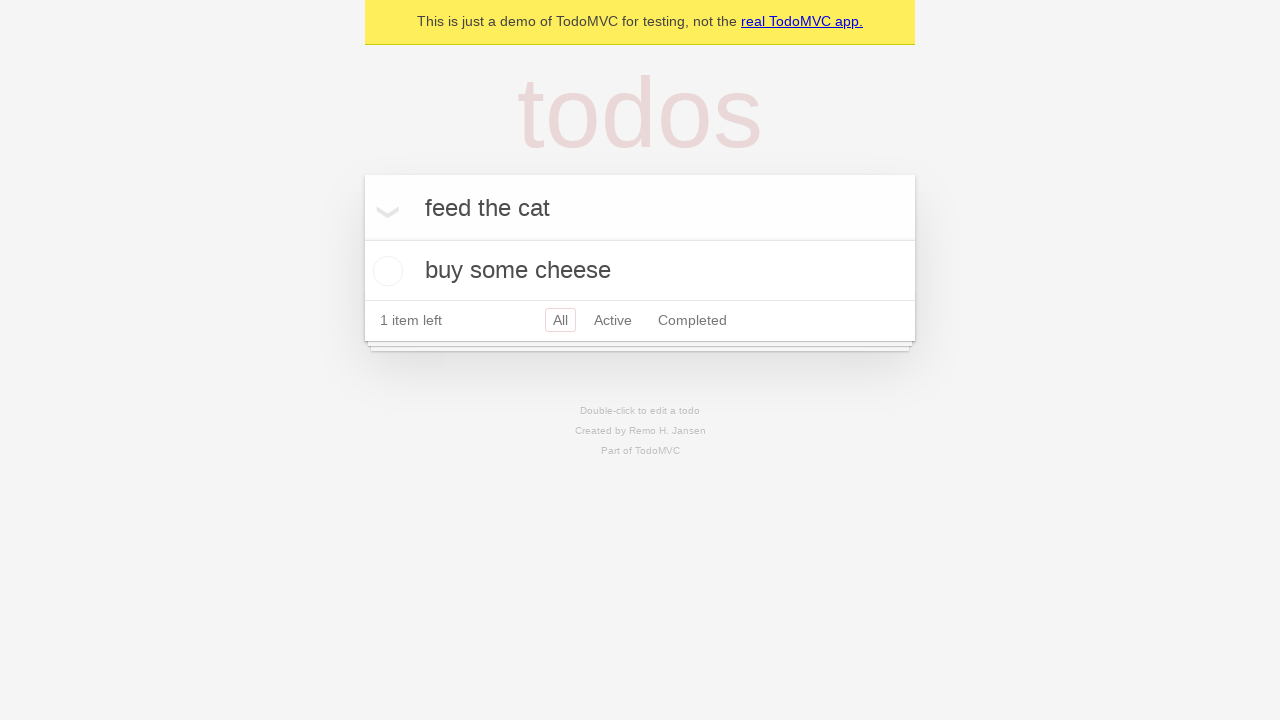

Pressed Enter to create second todo item on internal:attr=[placeholder="What needs to be done?"i]
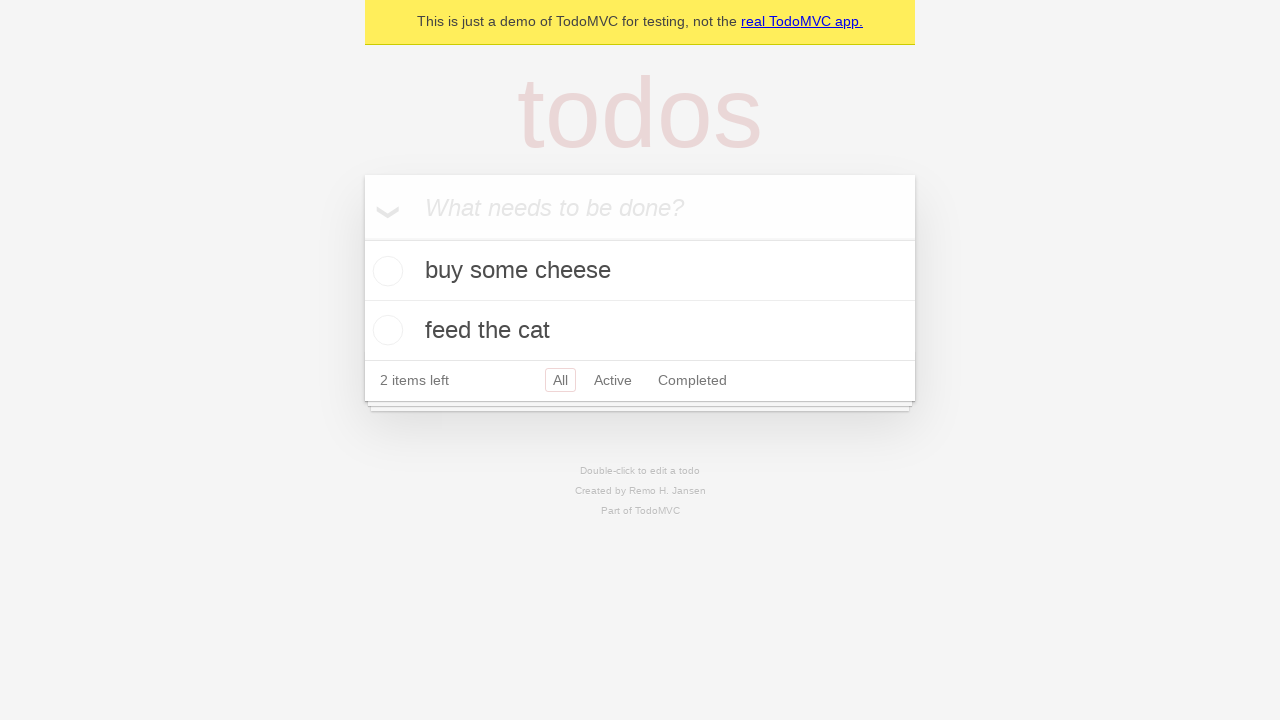

Filled input field with third todo: 'book a doctors appointment' on internal:attr=[placeholder="What needs to be done?"i]
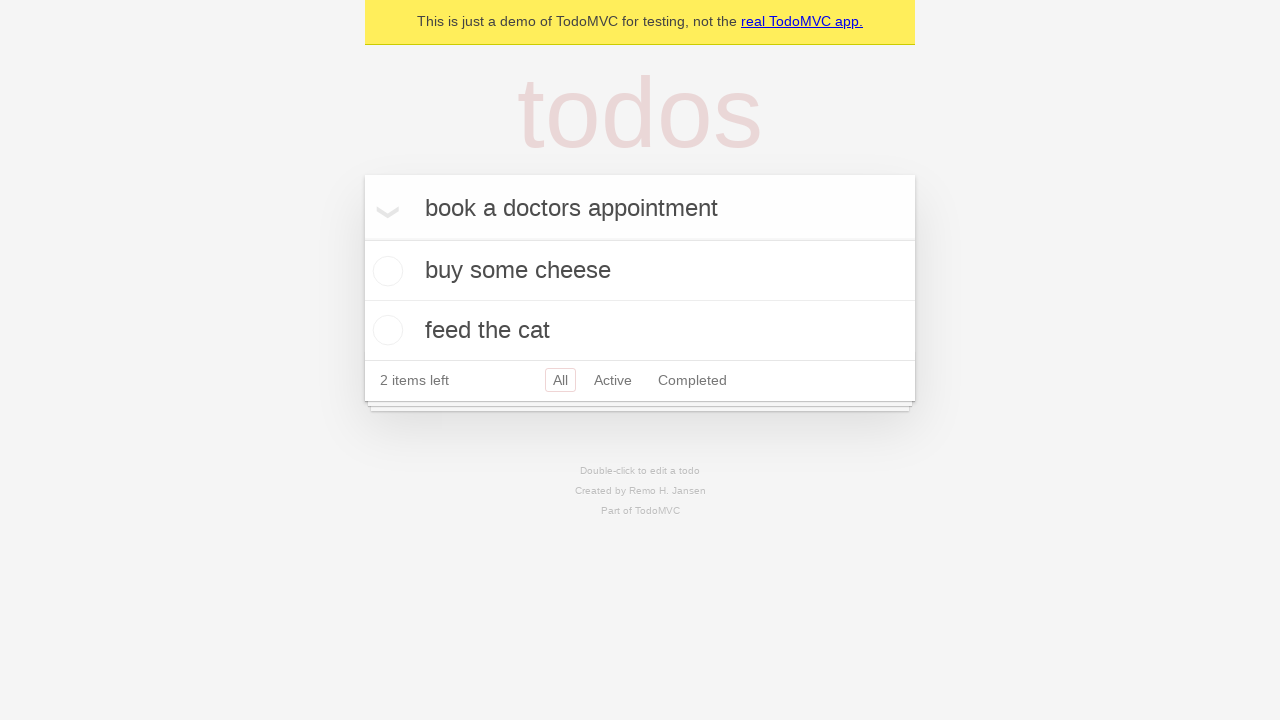

Pressed Enter to create third todo item on internal:attr=[placeholder="What needs to be done?"i]
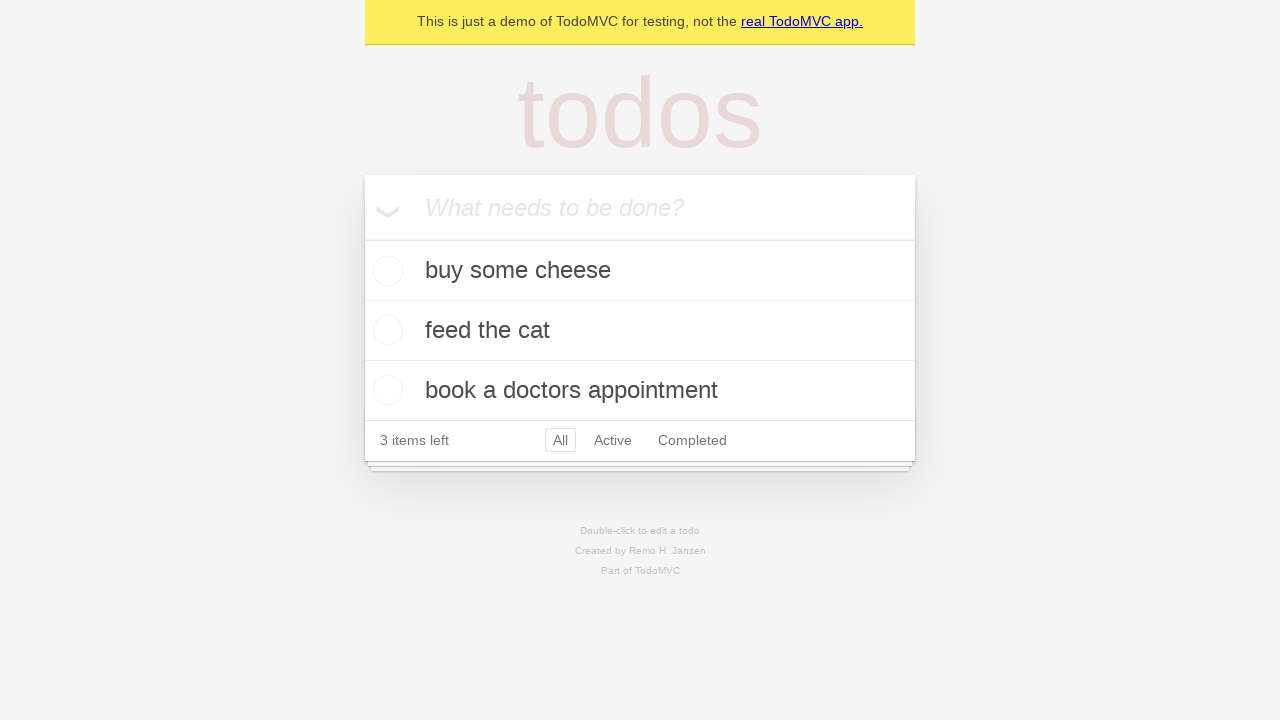

Double-clicked second todo item to enter edit mode at (640, 331) on internal:testid=[data-testid="todo-item"s] >> nth=1
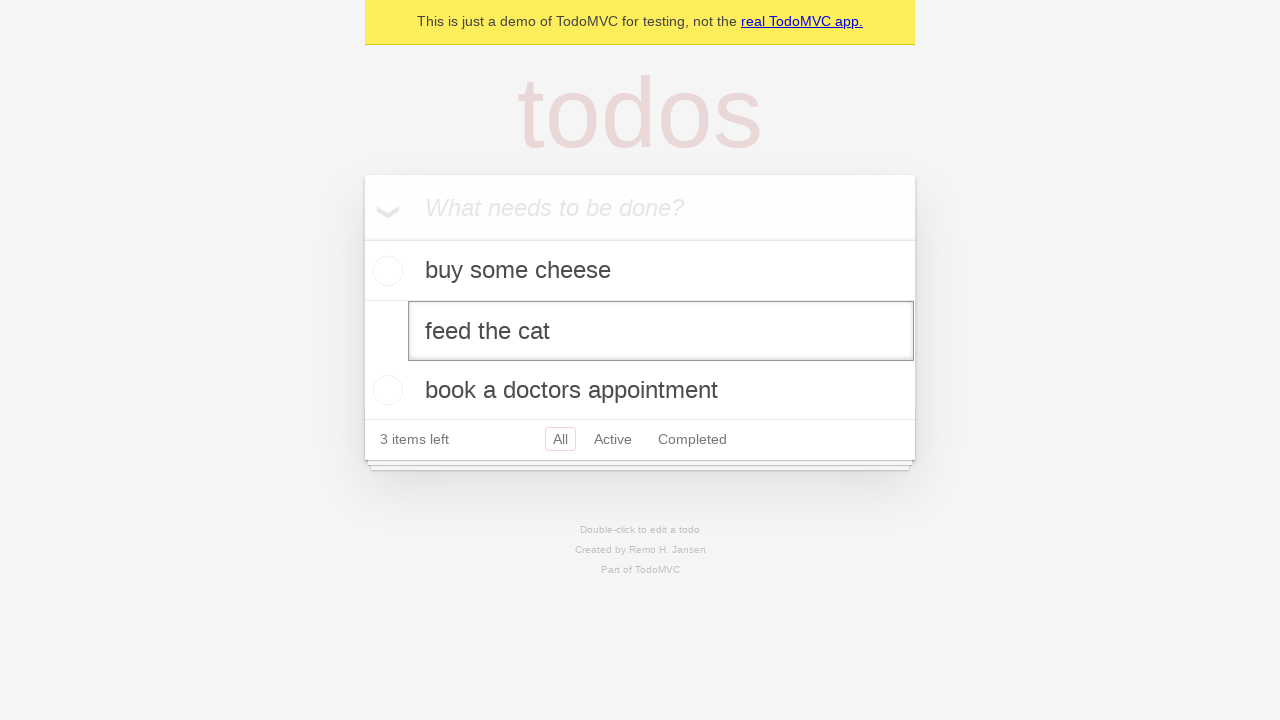

Filled edit textbox with new text: 'buy some sausages' on internal:testid=[data-testid="todo-item"s] >> nth=1 >> internal:role=textbox[nam
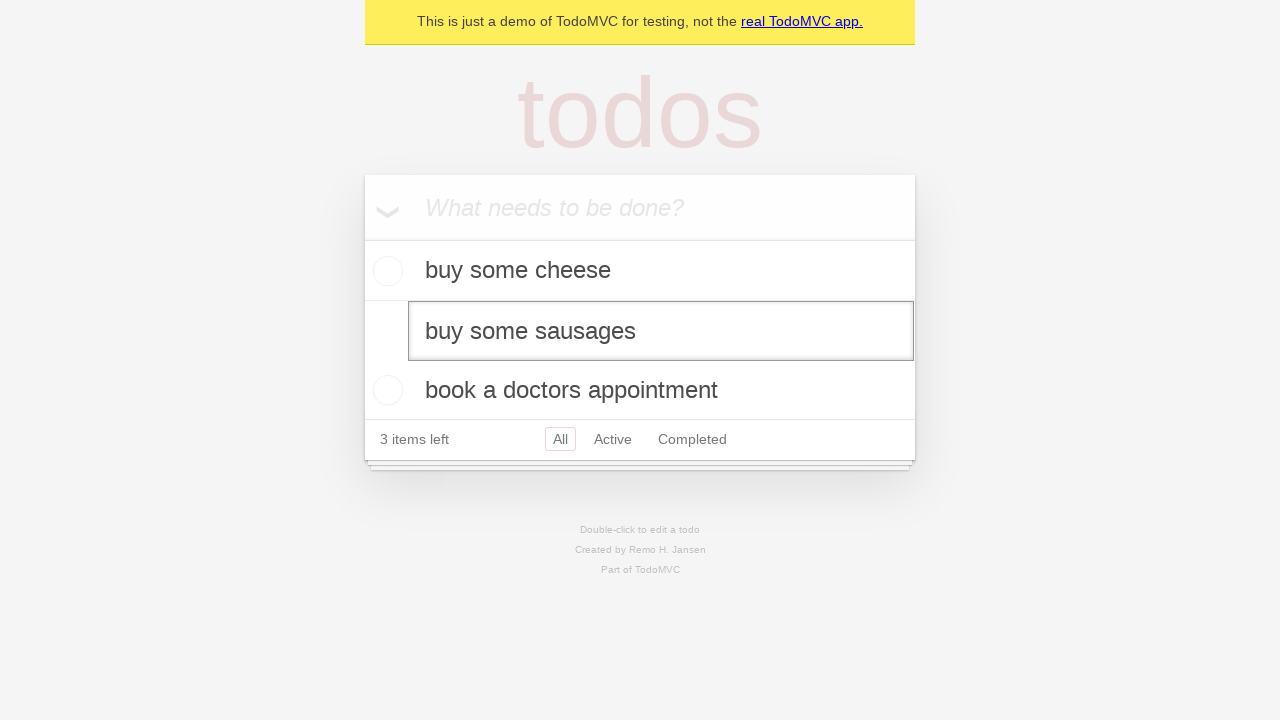

Pressed Escape to cancel editing and restore original text on internal:testid=[data-testid="todo-item"s] >> nth=1 >> internal:role=textbox[nam
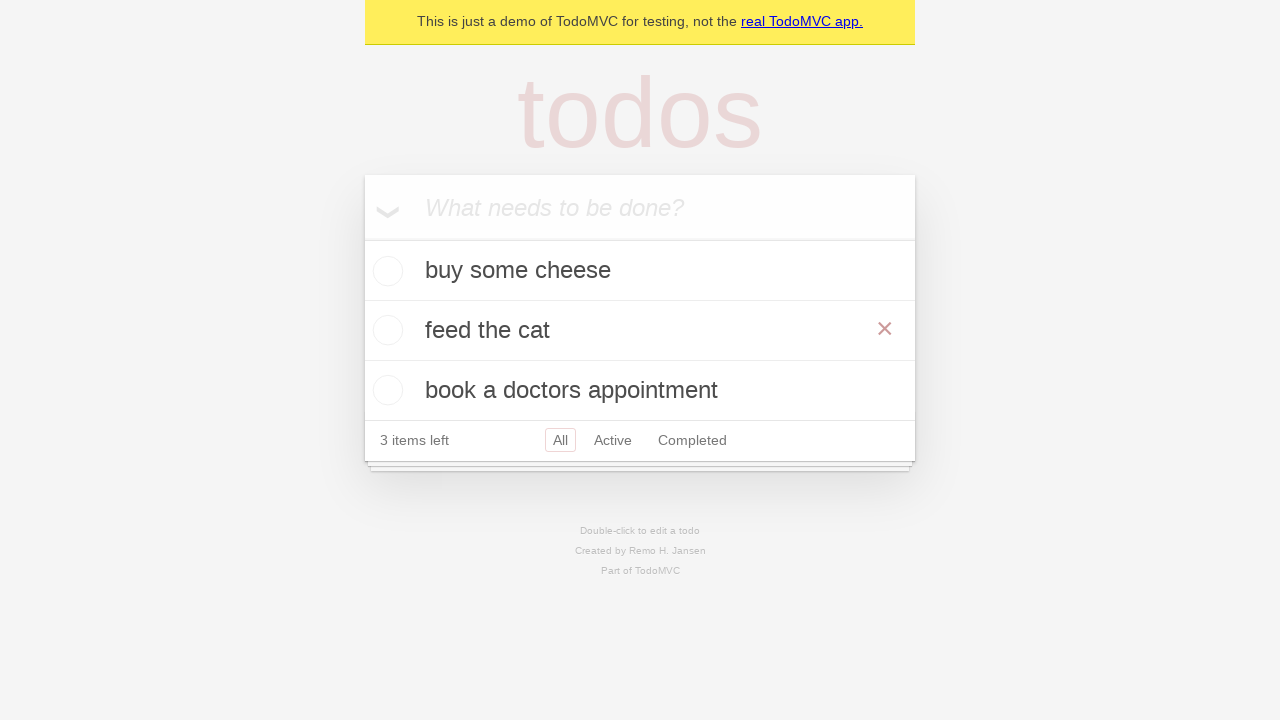

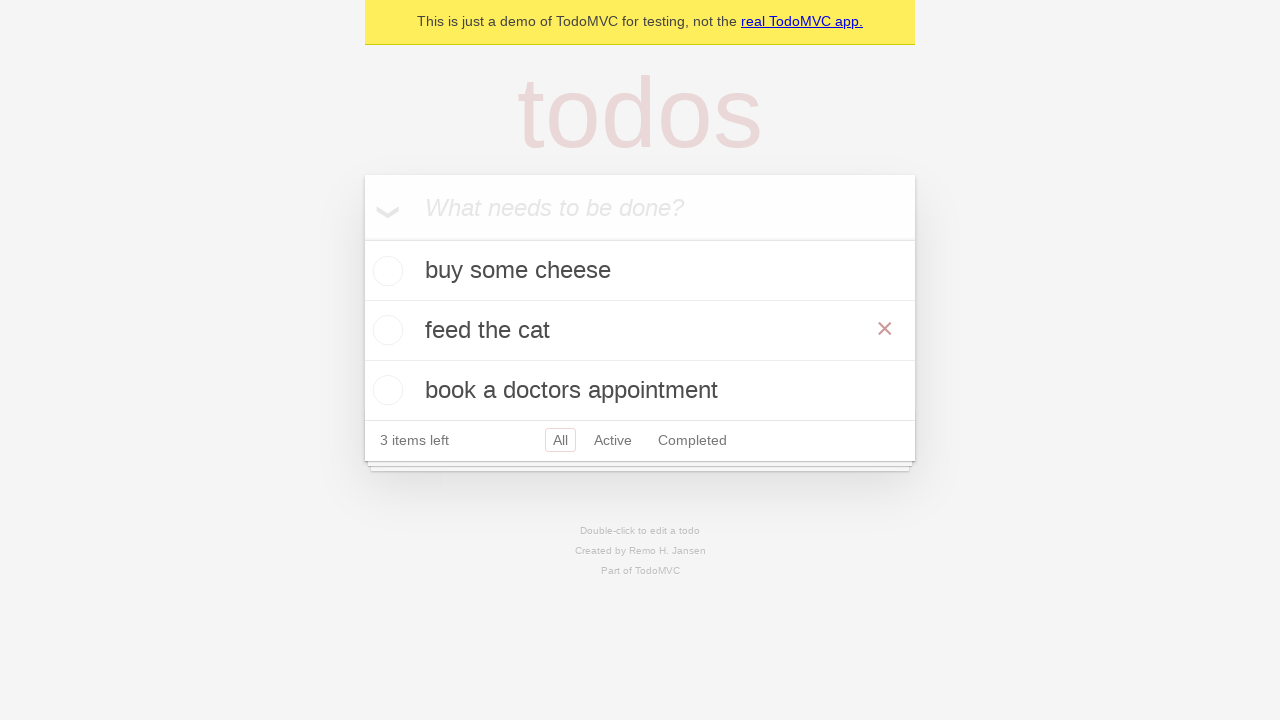